Tests Yahoo Japan search functionality by entering "Playwright" as a search query and clicking the search button

Starting URL: https://www.yahoo.co.jp/

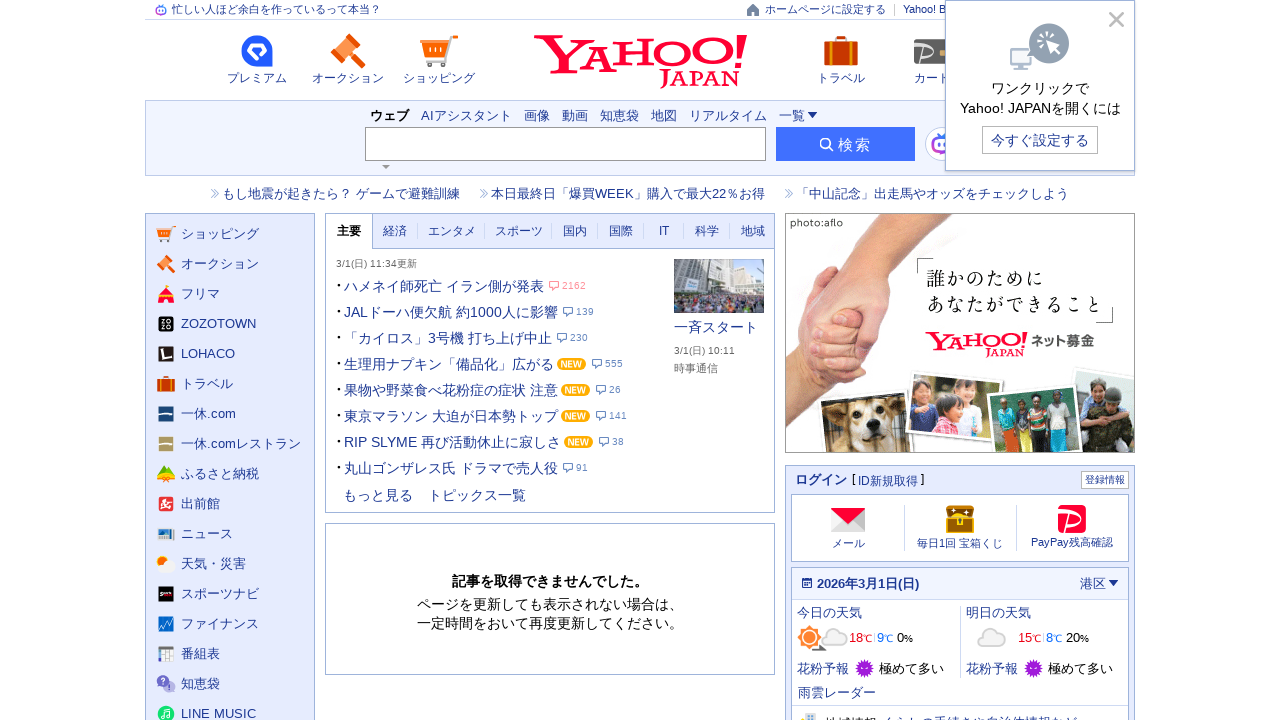

Filled search box with 'Playwright' on internal:role=searchbox[name="検索したいキーワードを入力してください"i]
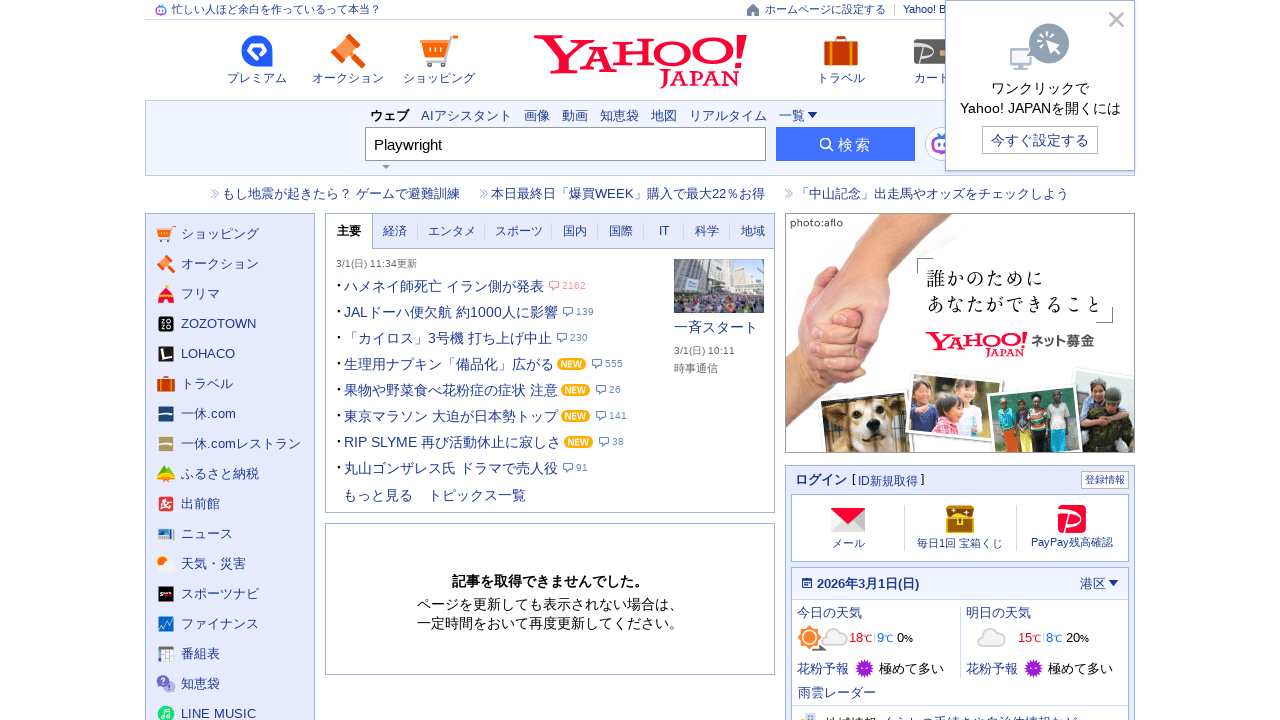

Clicked search button at (846, 144) on internal:role=button[name="検索"i]
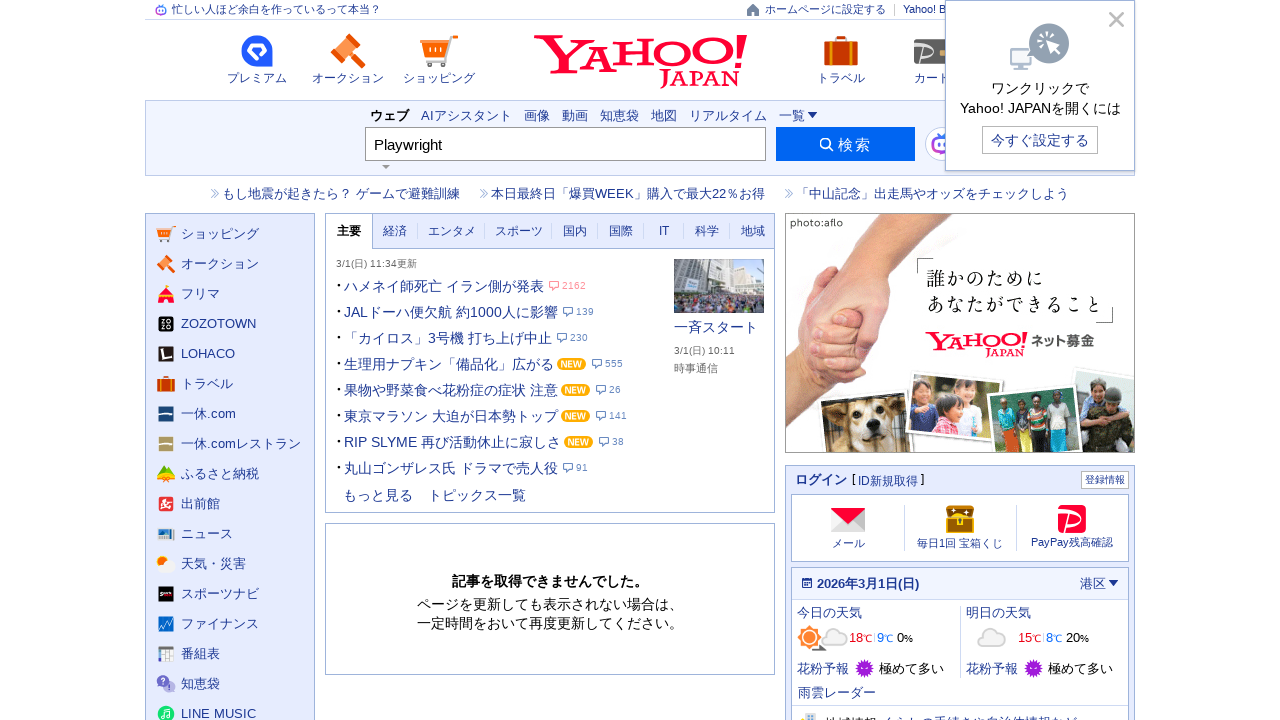

Search results loaded and network idle
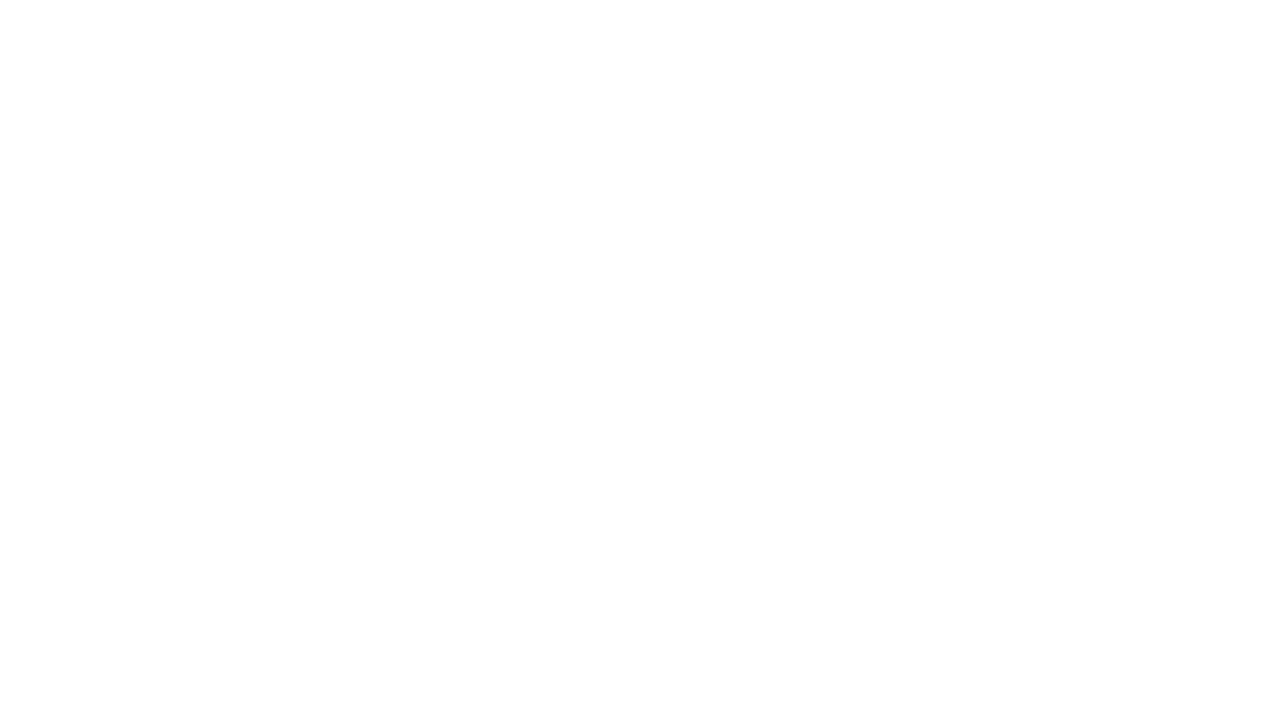

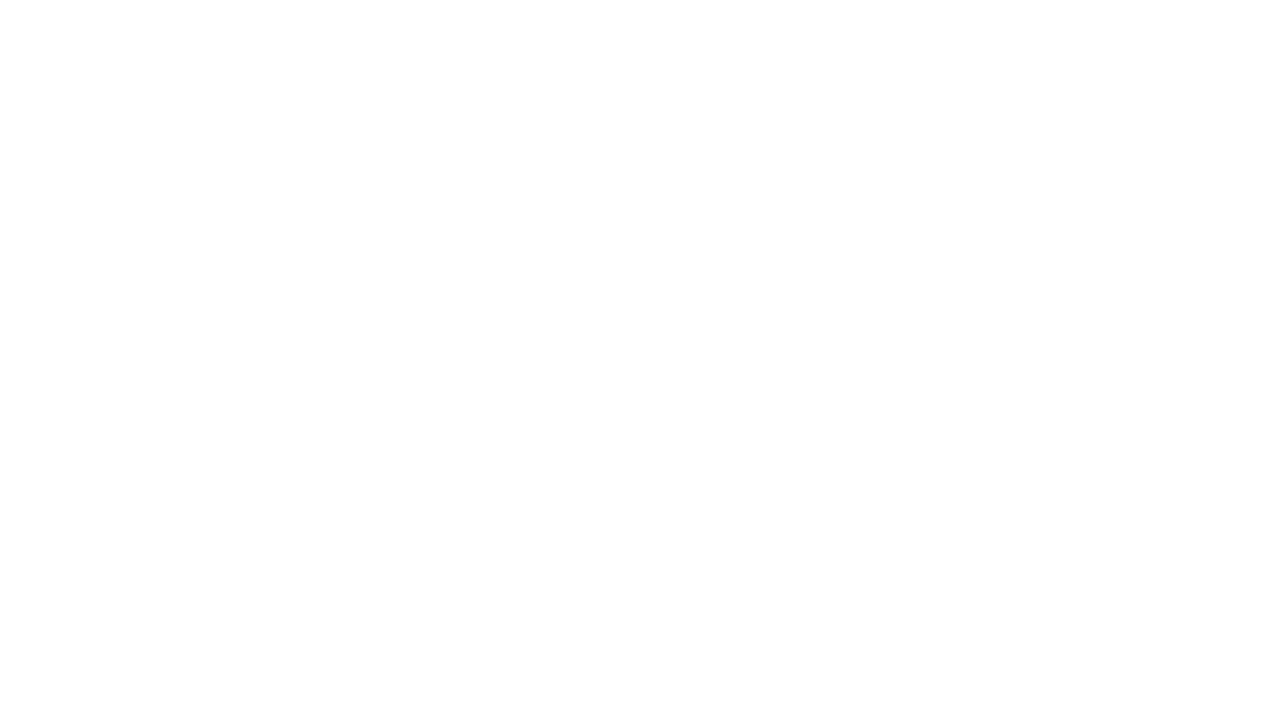